Tests filtering to display only active (incomplete) items

Starting URL: https://demo.playwright.dev/todomvc

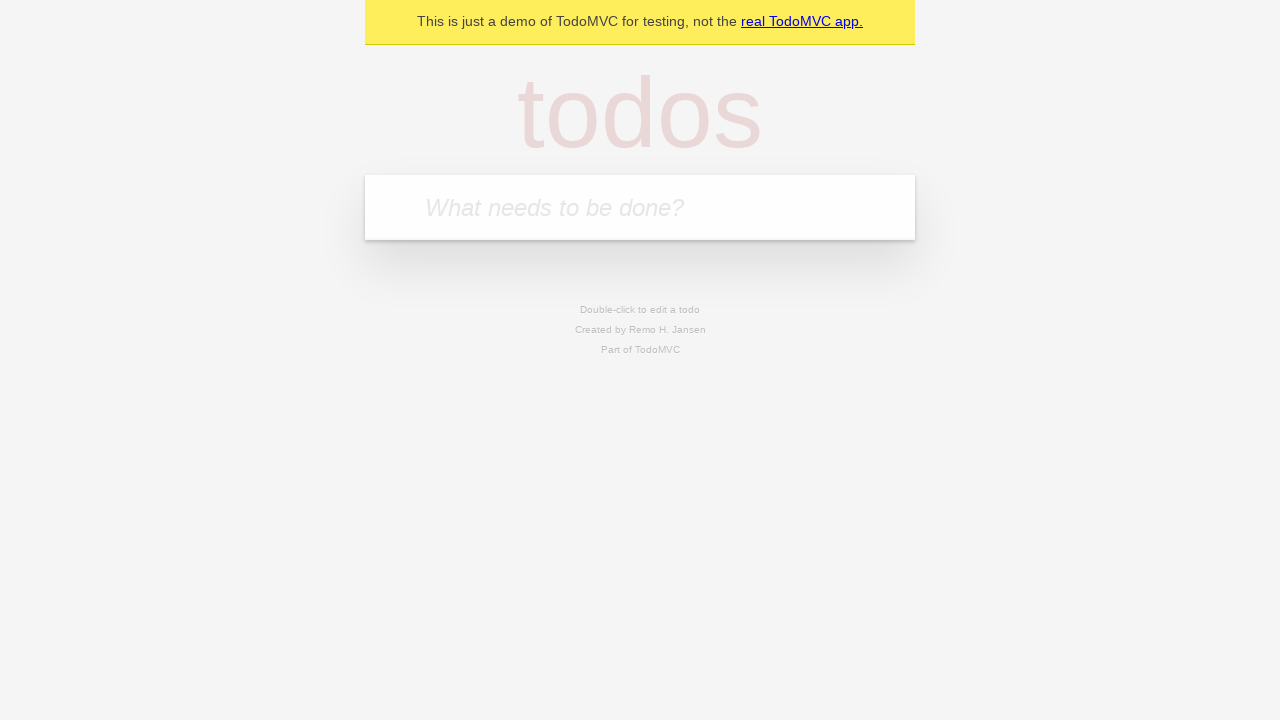

Filled todo input with 'buy some cheese' on internal:attr=[placeholder="What needs to be done?"i]
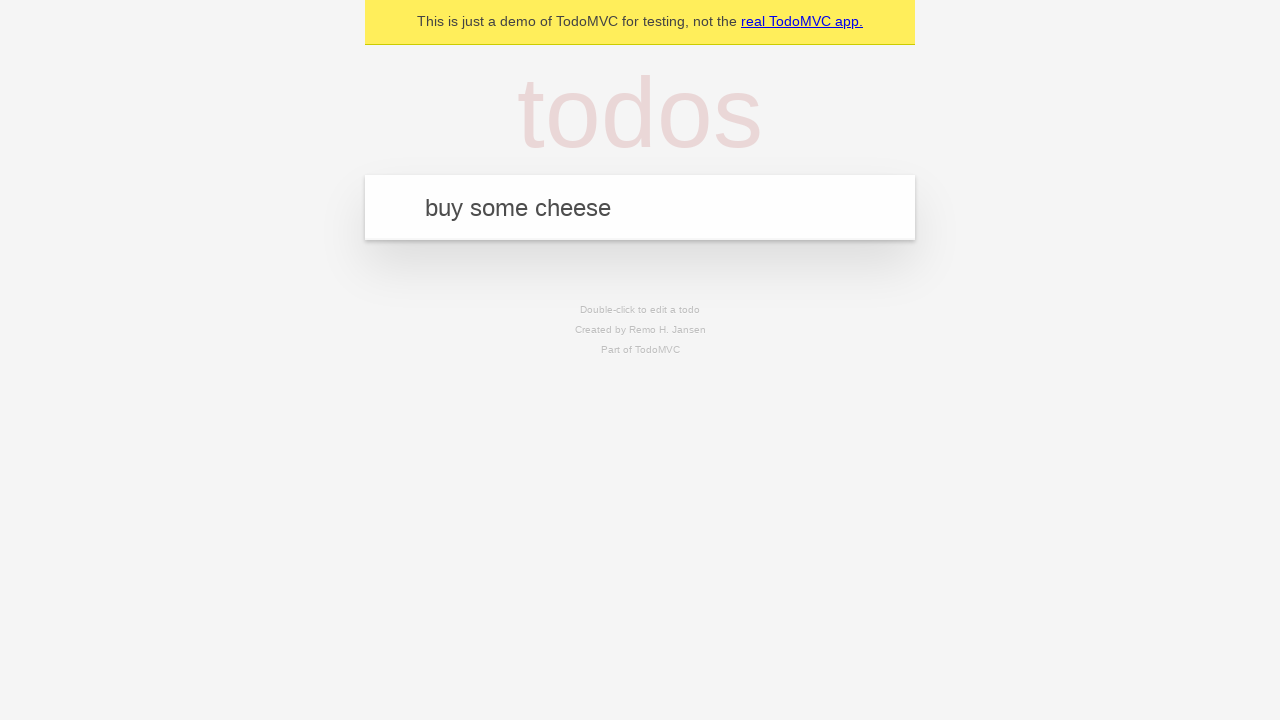

Pressed Enter to add first todo item on internal:attr=[placeholder="What needs to be done?"i]
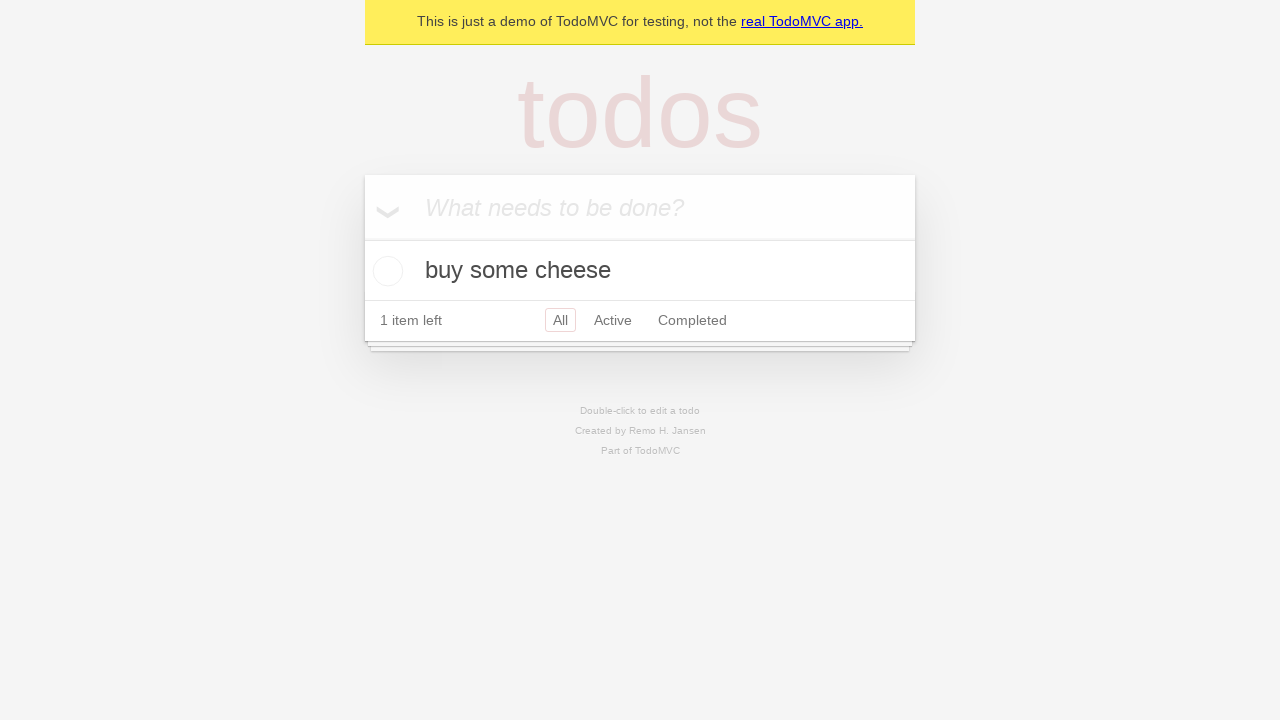

Filled todo input with 'feed the cat' on internal:attr=[placeholder="What needs to be done?"i]
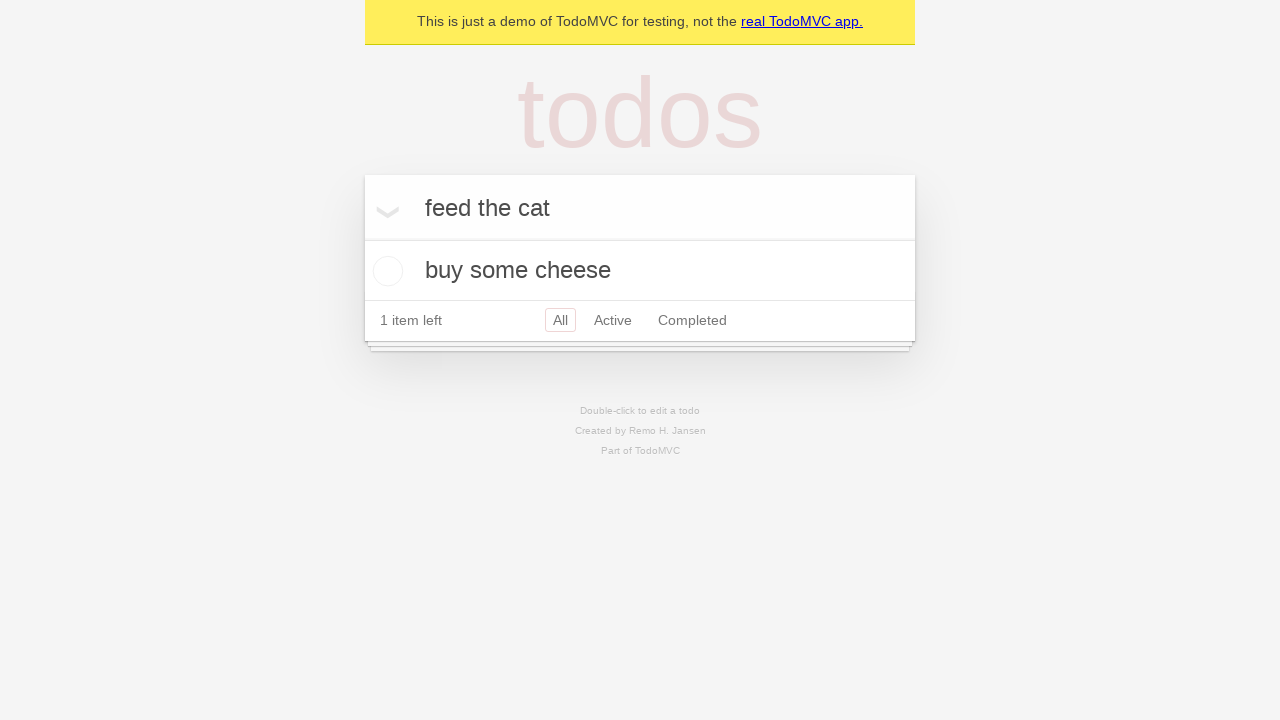

Pressed Enter to add second todo item on internal:attr=[placeholder="What needs to be done?"i]
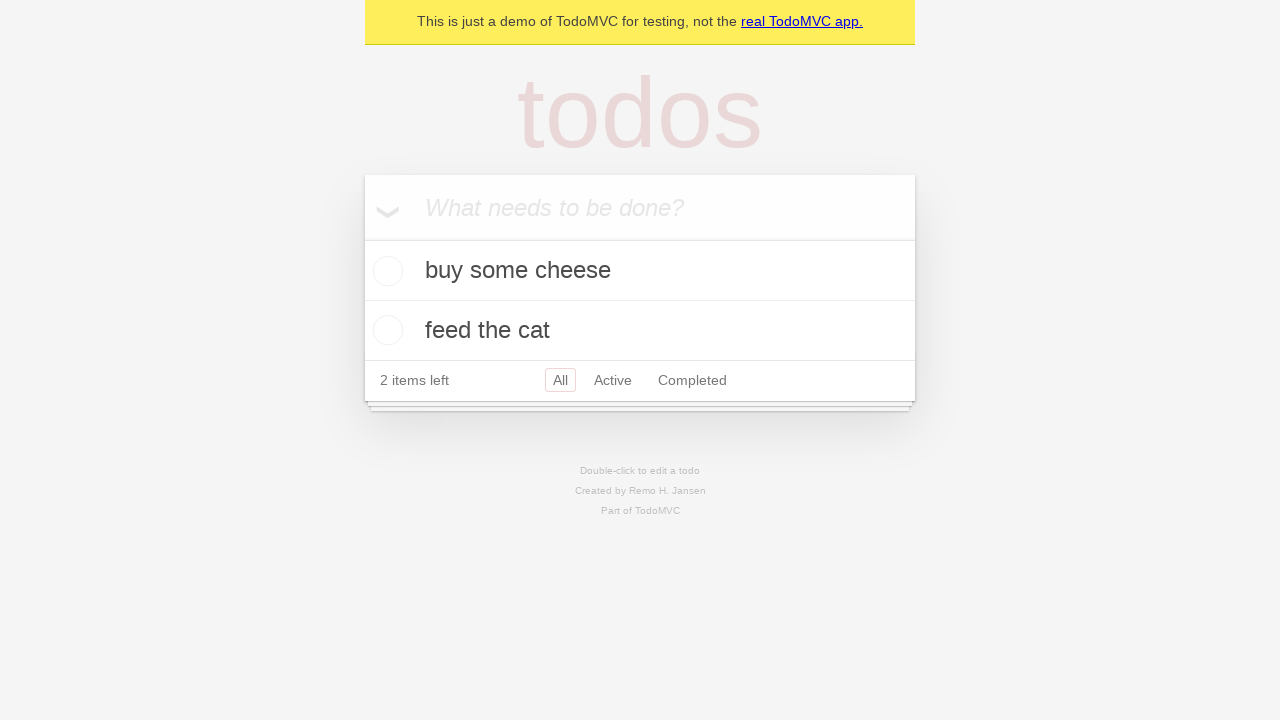

Filled todo input with 'book a doctors appointment' on internal:attr=[placeholder="What needs to be done?"i]
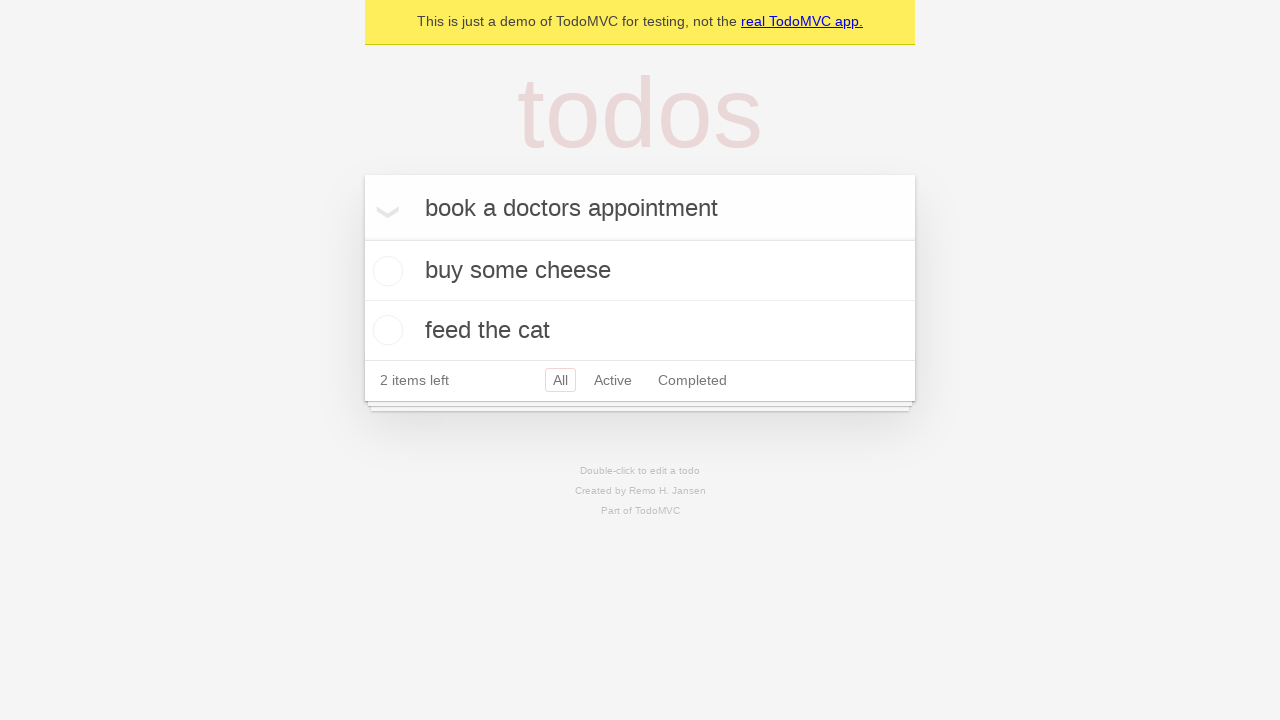

Pressed Enter to add third todo item on internal:attr=[placeholder="What needs to be done?"i]
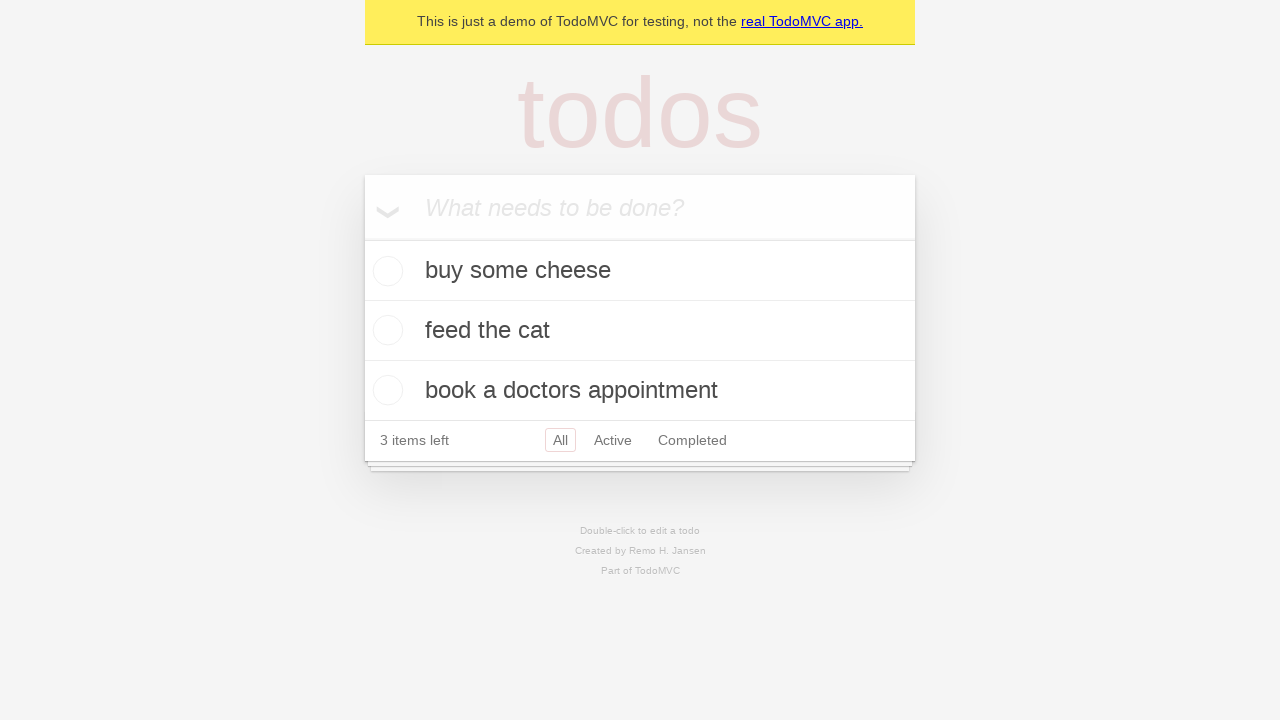

Checked second todo item to mark it as complete at (385, 330) on .todo-list li .toggle >> nth=1
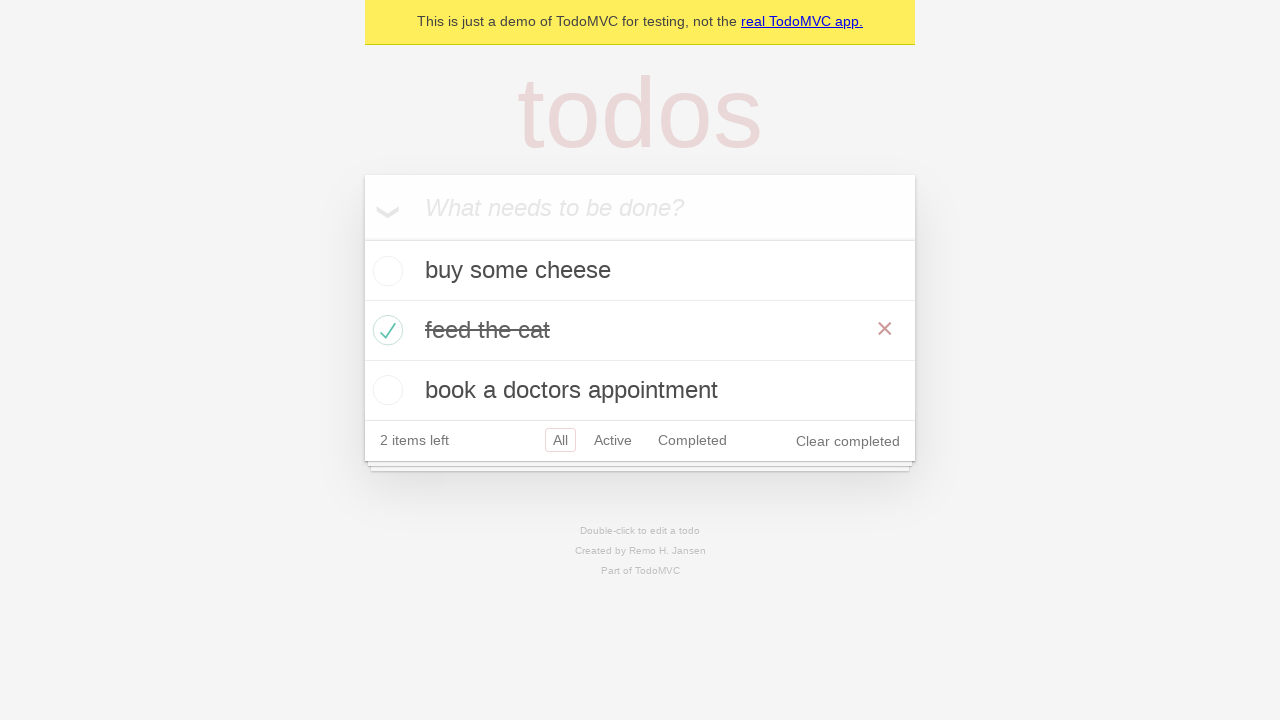

Clicked Active filter to display only incomplete items at (613, 440) on internal:role=link[name="Active"i]
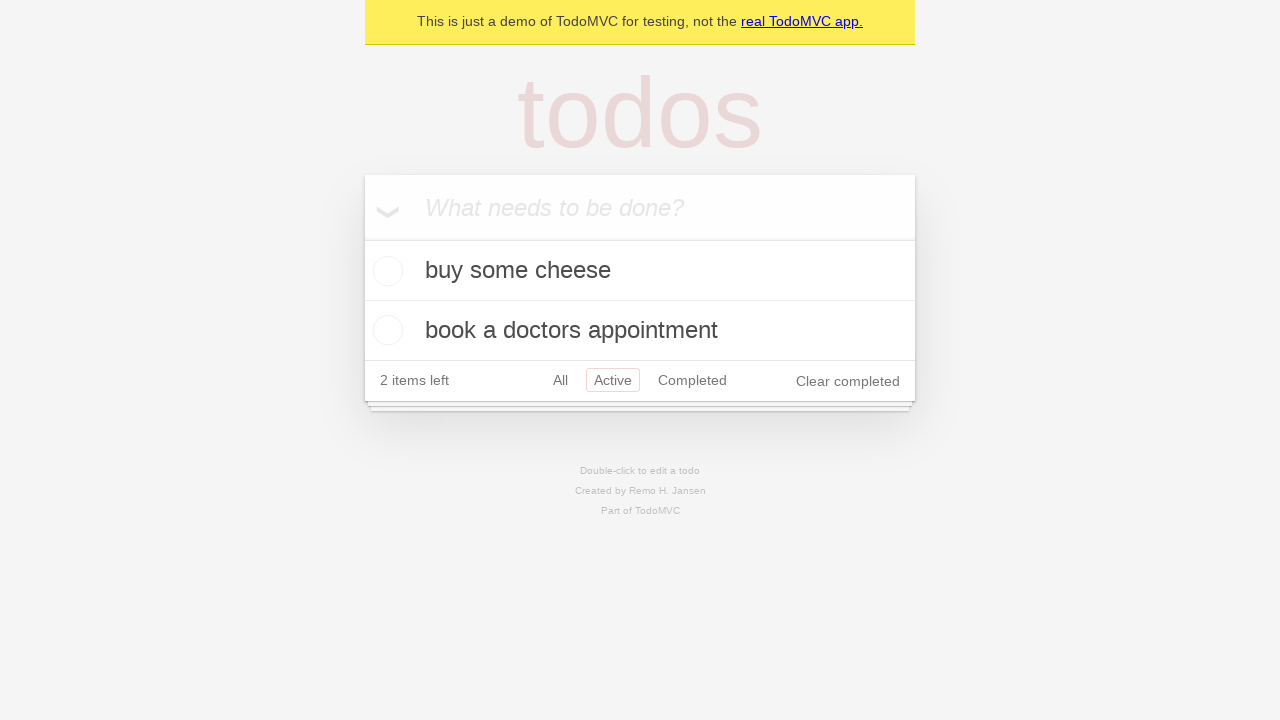

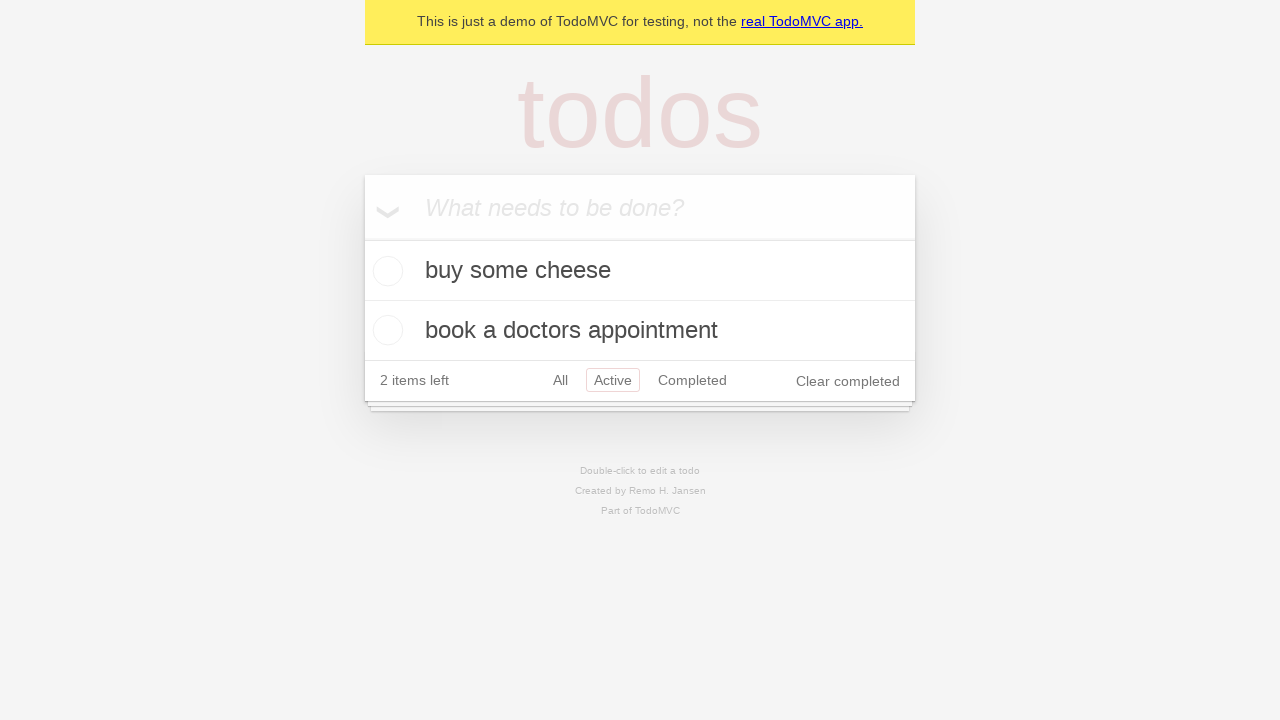